Navigates through The Internet test site to the Shifting Content menu example page and verifies menu elements are present

Starting URL: https://the-internet.herokuapp.com/

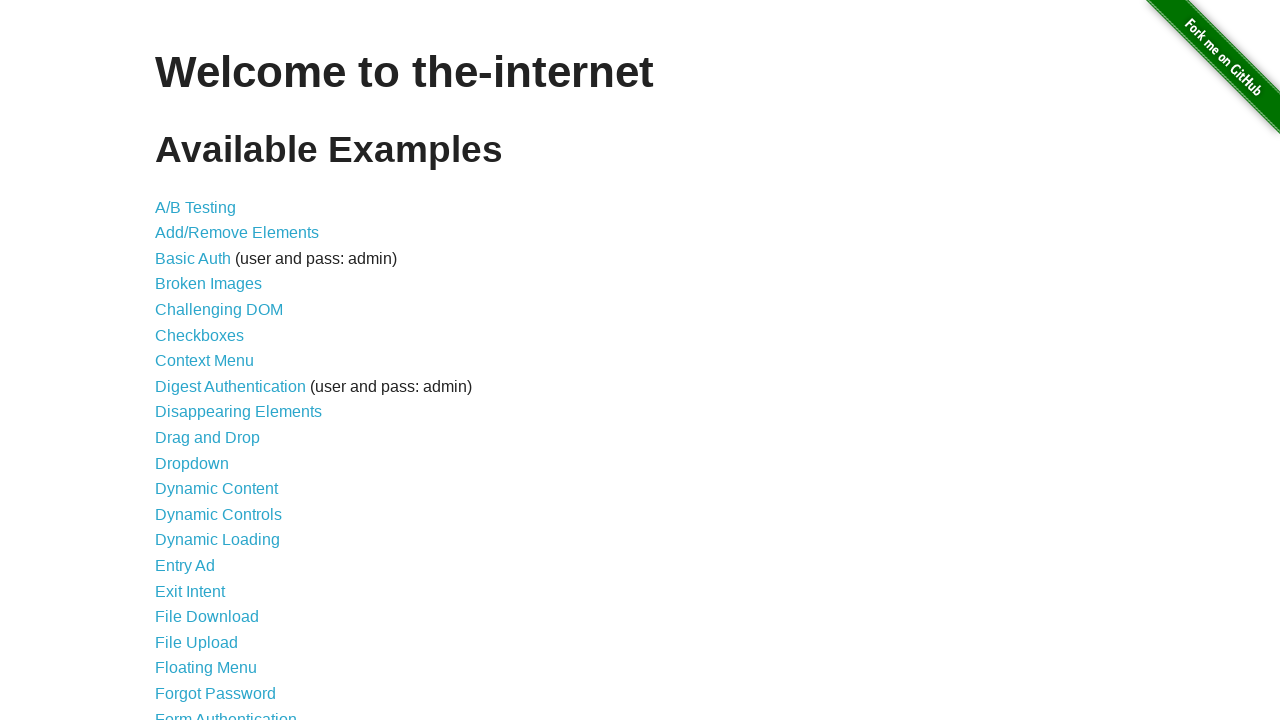

Clicked on Shifting Content link at (212, 523) on text=Shifting Content
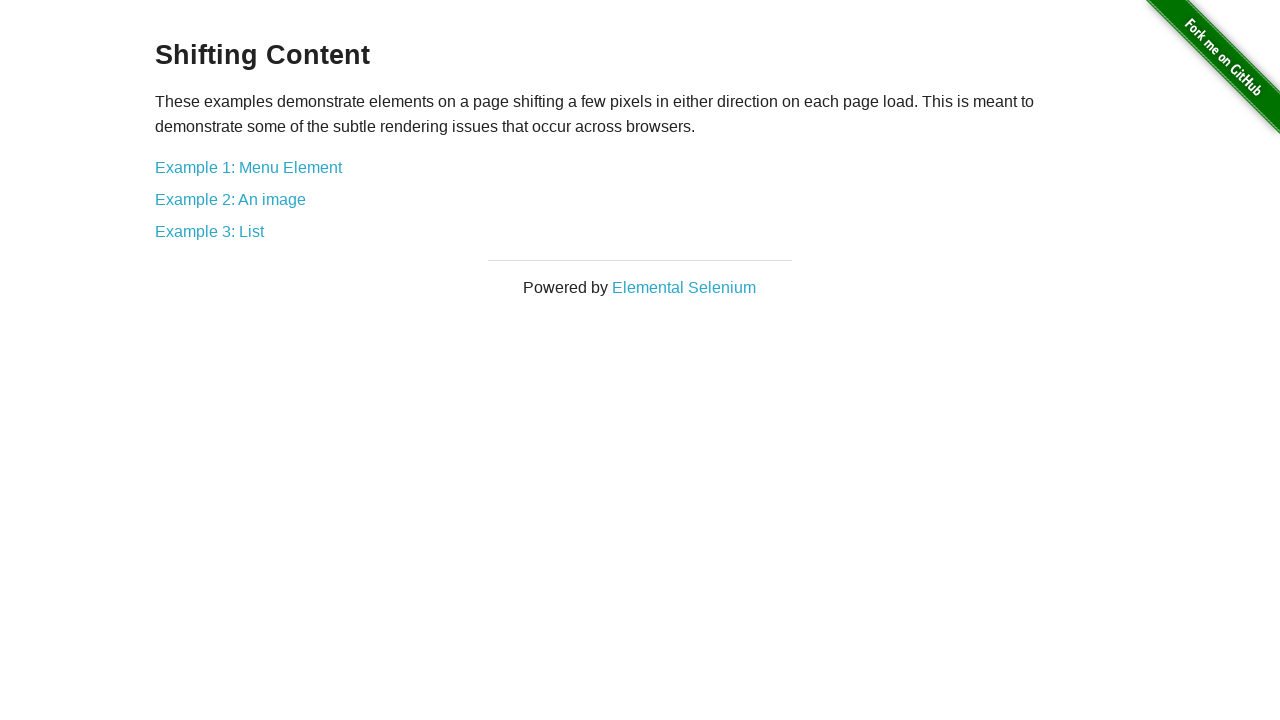

Clicked on Example 1: Menu Element link at (248, 167) on text=Example 1: Menu Element
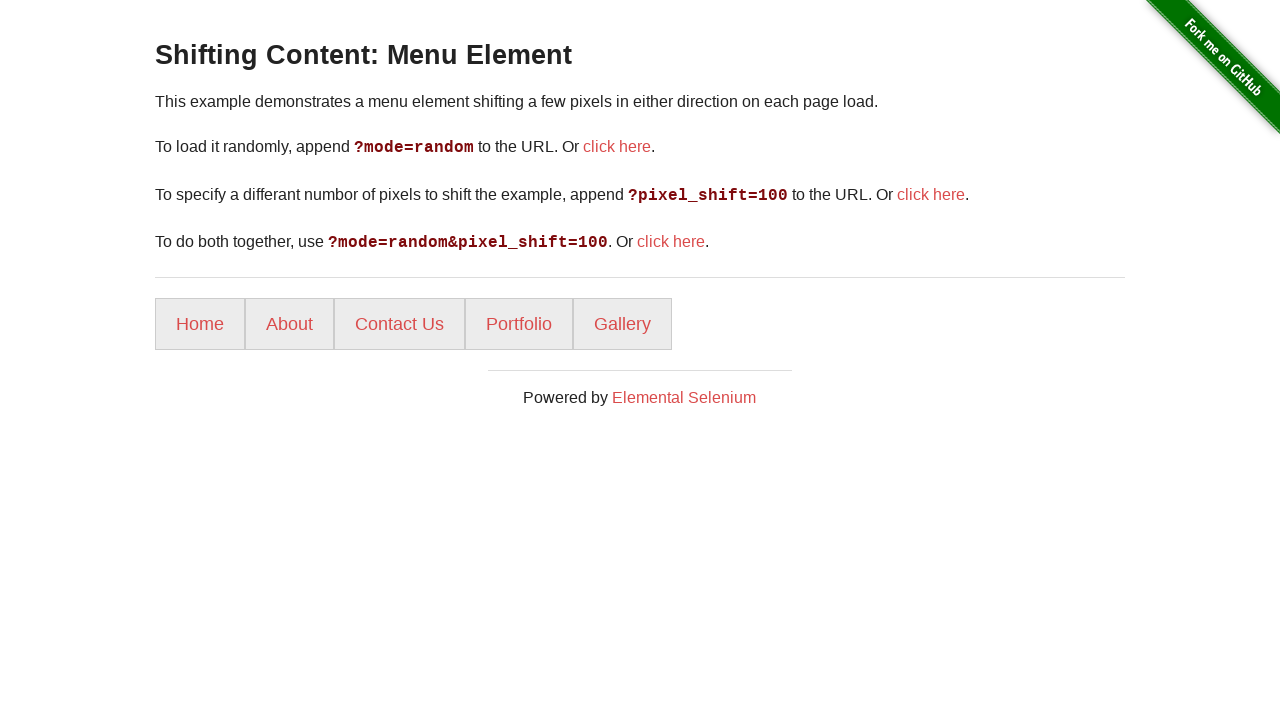

Menu items loaded and became present
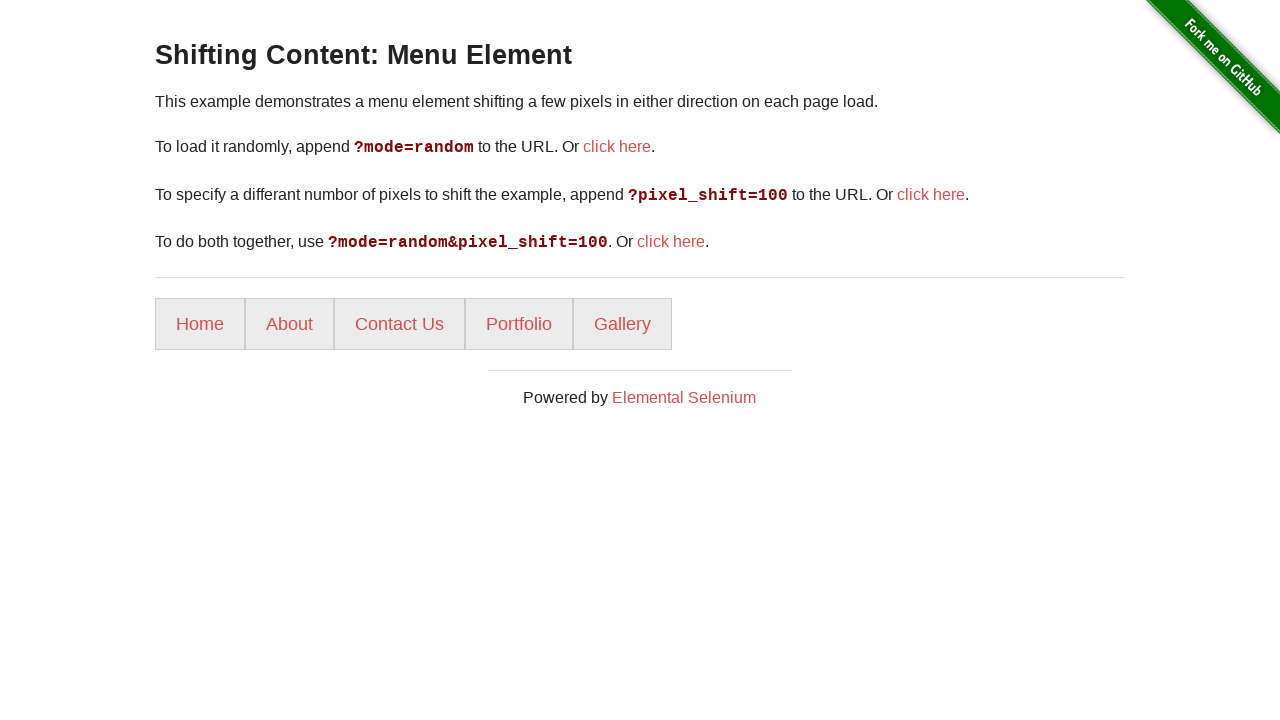

Retrieved all menu items from the page
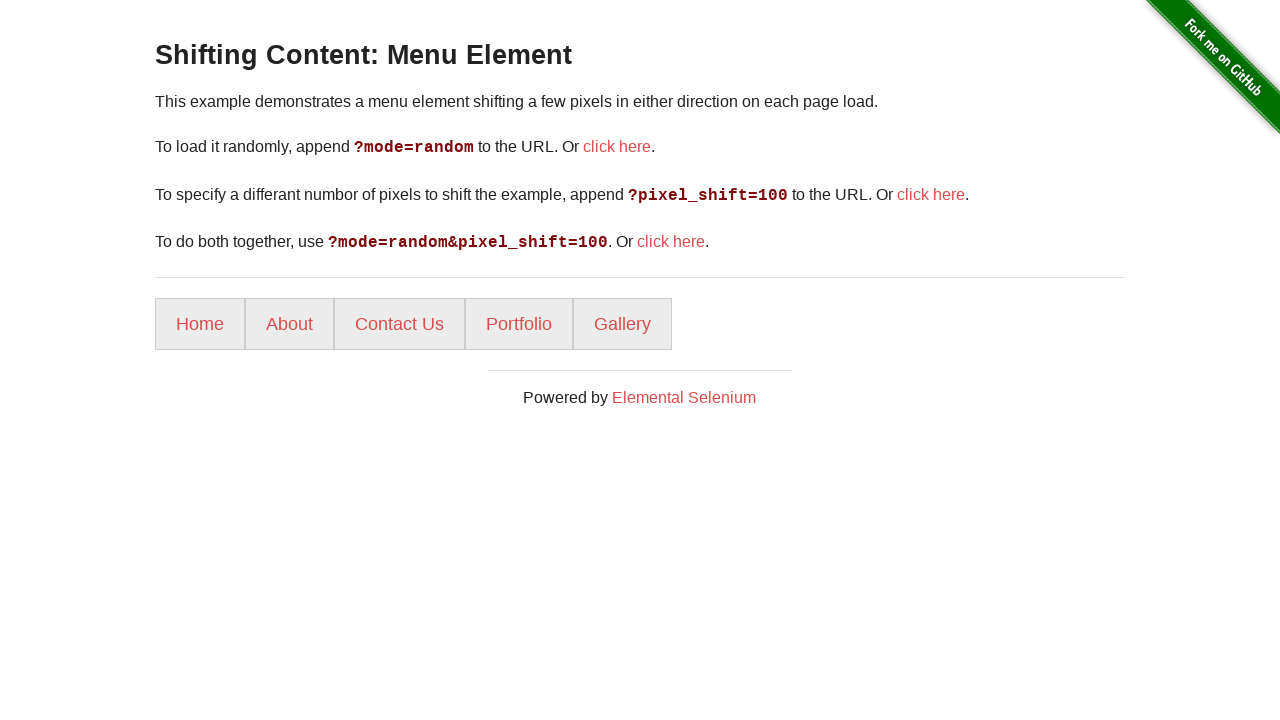

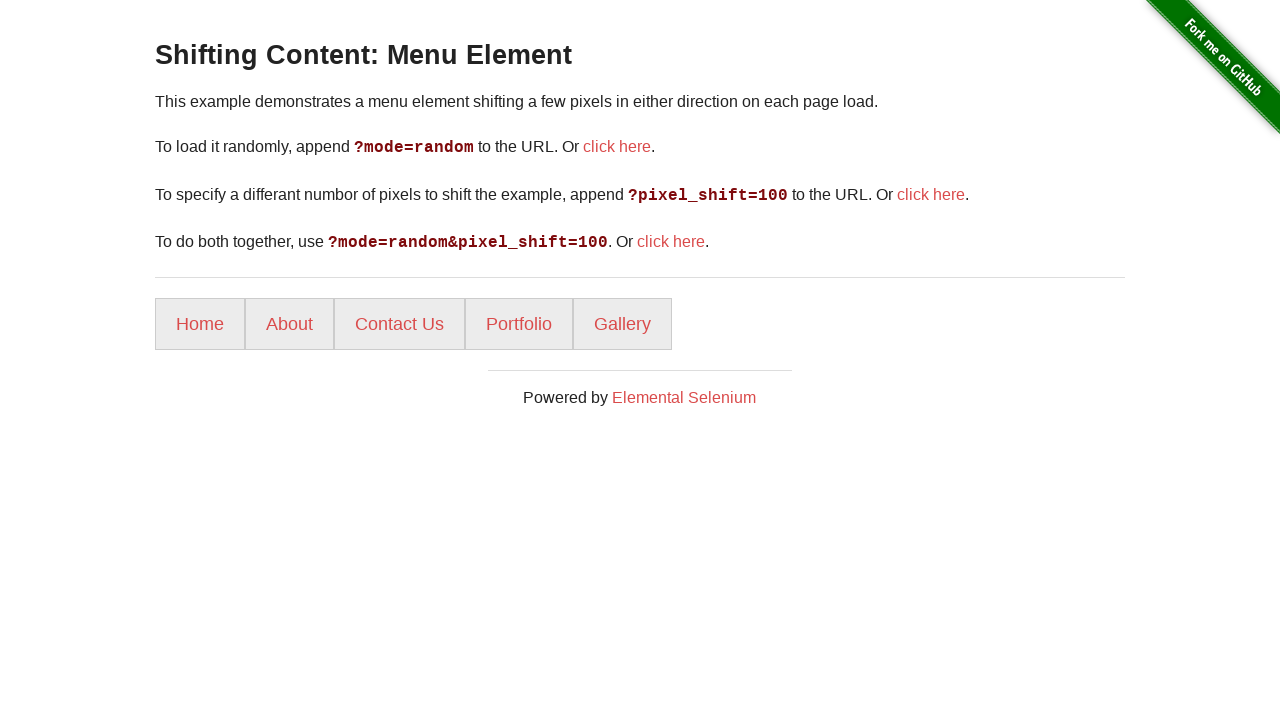